Tests various form elements on a demo page including text inputs, textarea, button click, and reading element attributes like progress bar and meter values

Starting URL: https://seleniumbase.io/demo_page

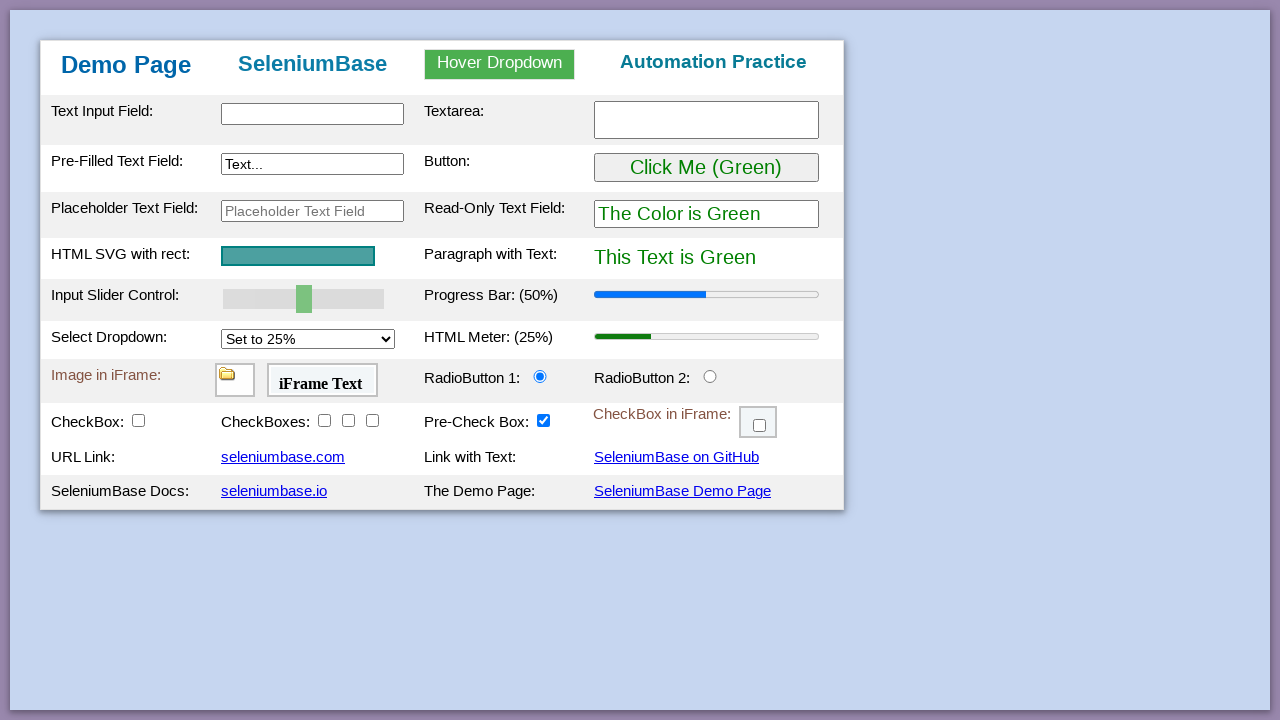

Filled first text input with 'Testing' on #myTextInput
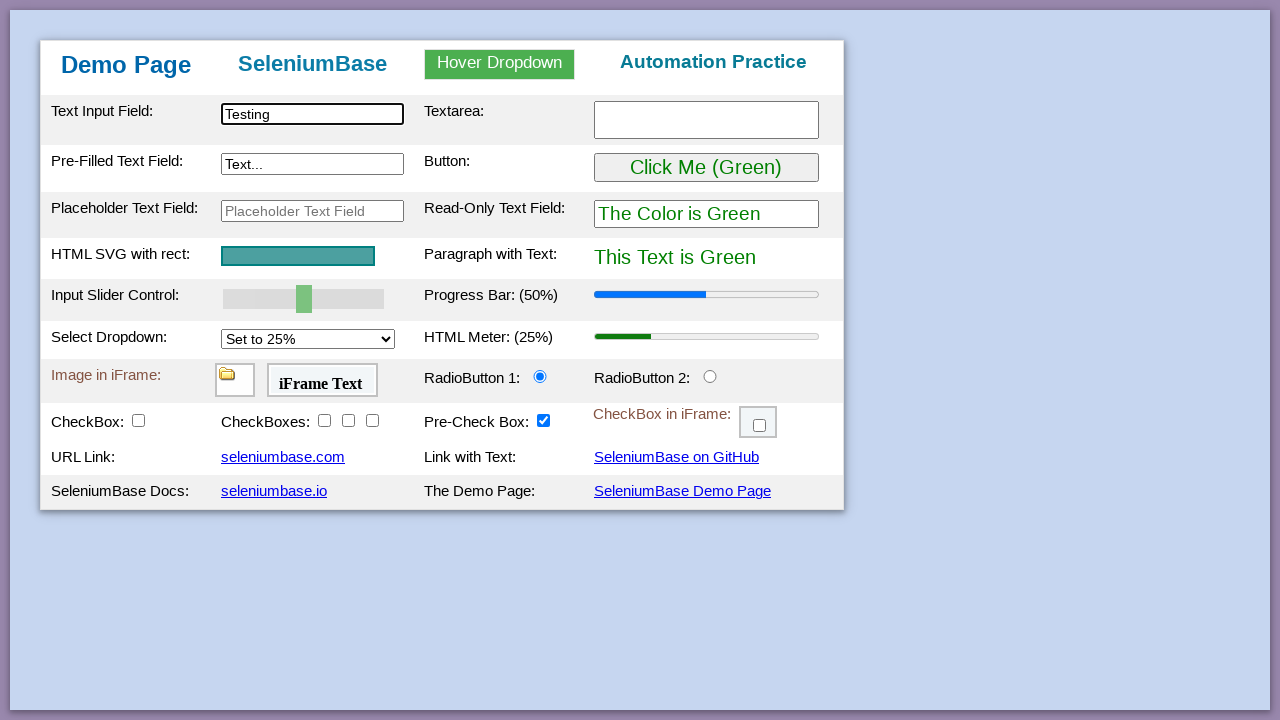

Filled textarea with 'Testing2' on #myTextarea
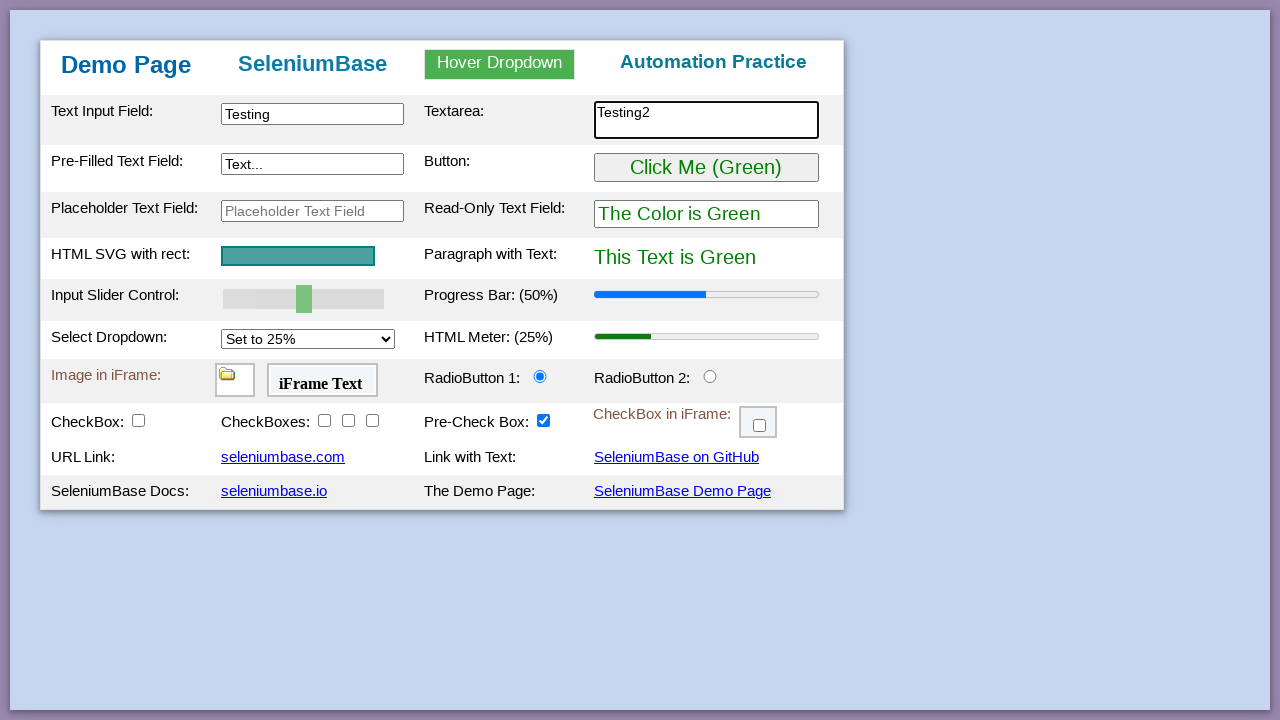

Clicked the button at (706, 168) on #myButton
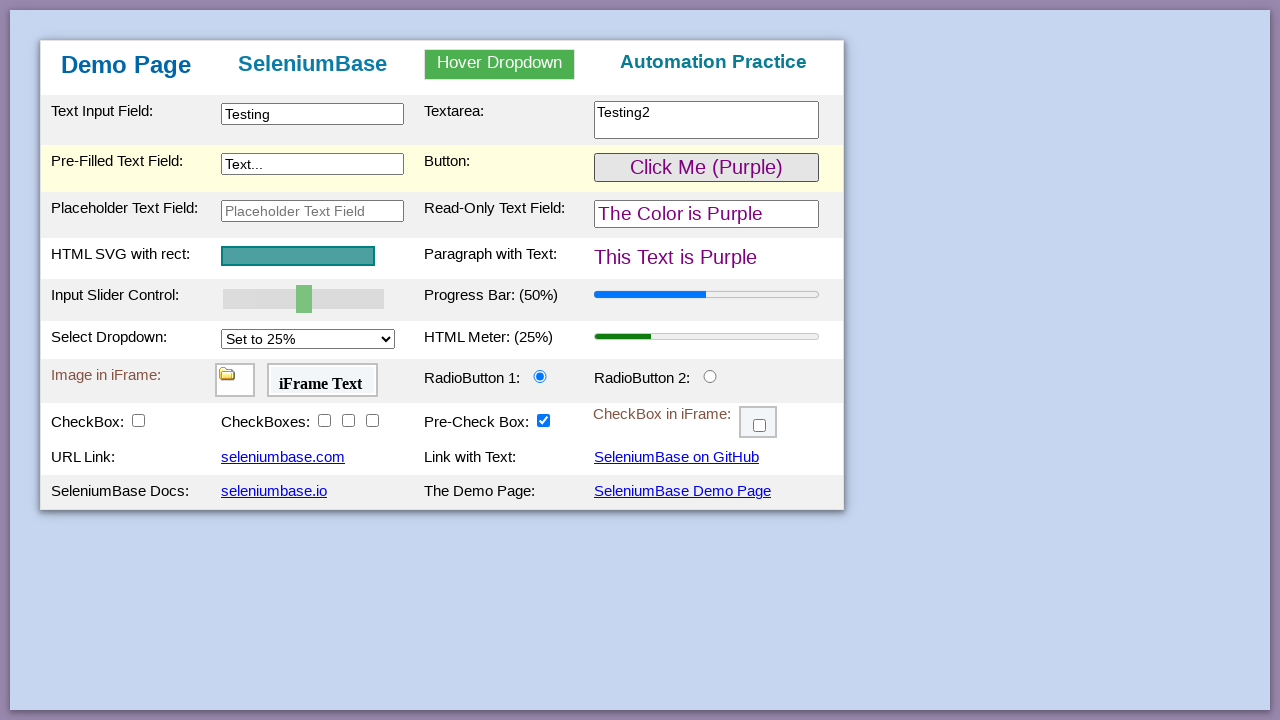

Verified text element is present
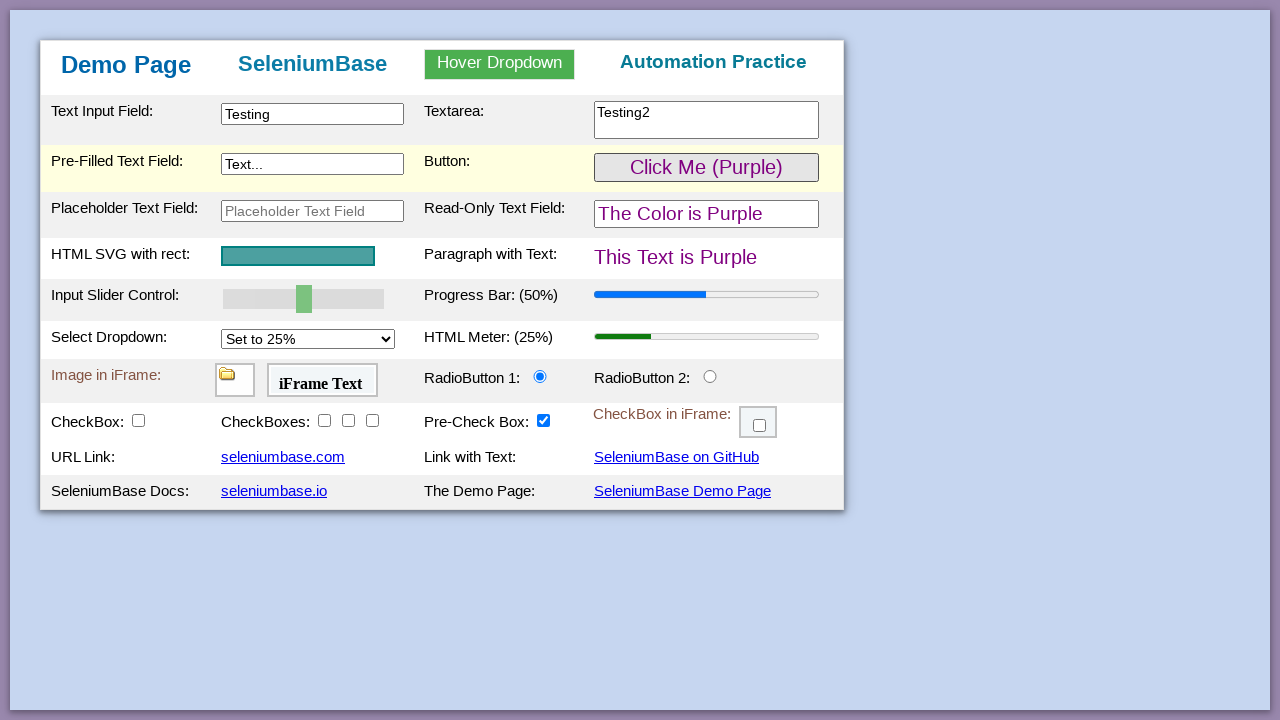

Filled pre-filled text input with 'Changing pre filled text' on #myTextInput2
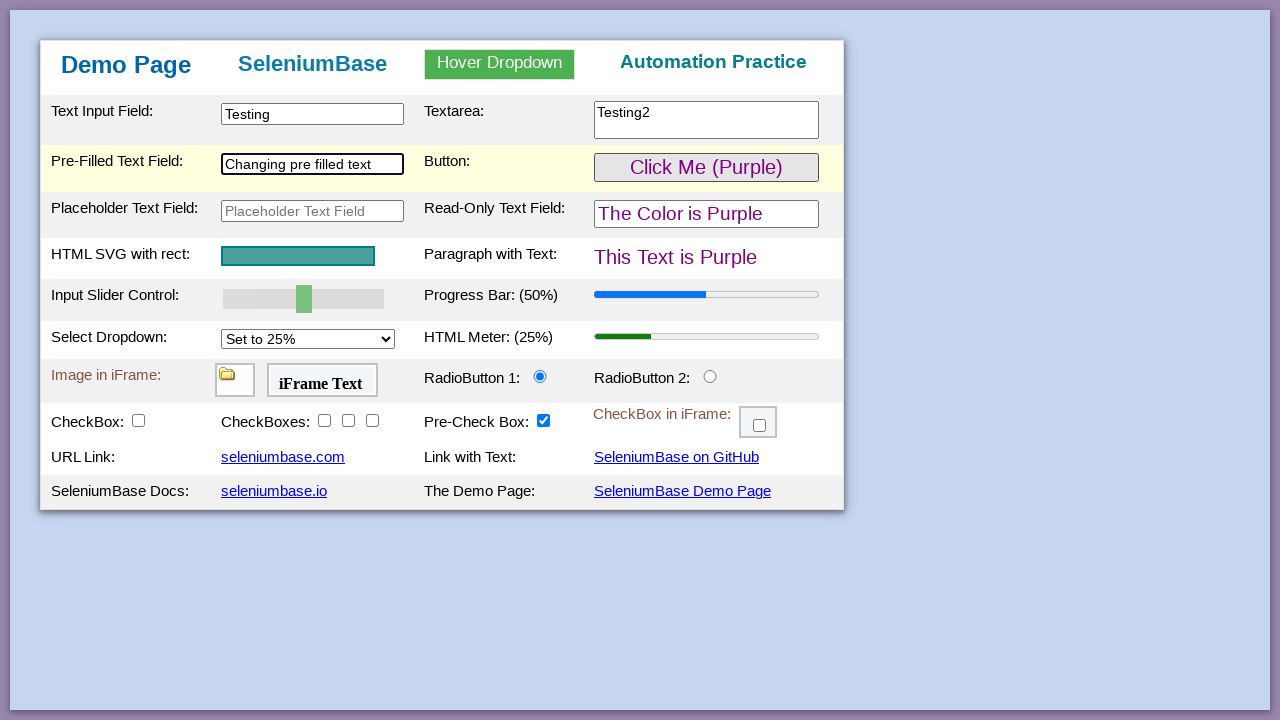

Verified progress bar element is present
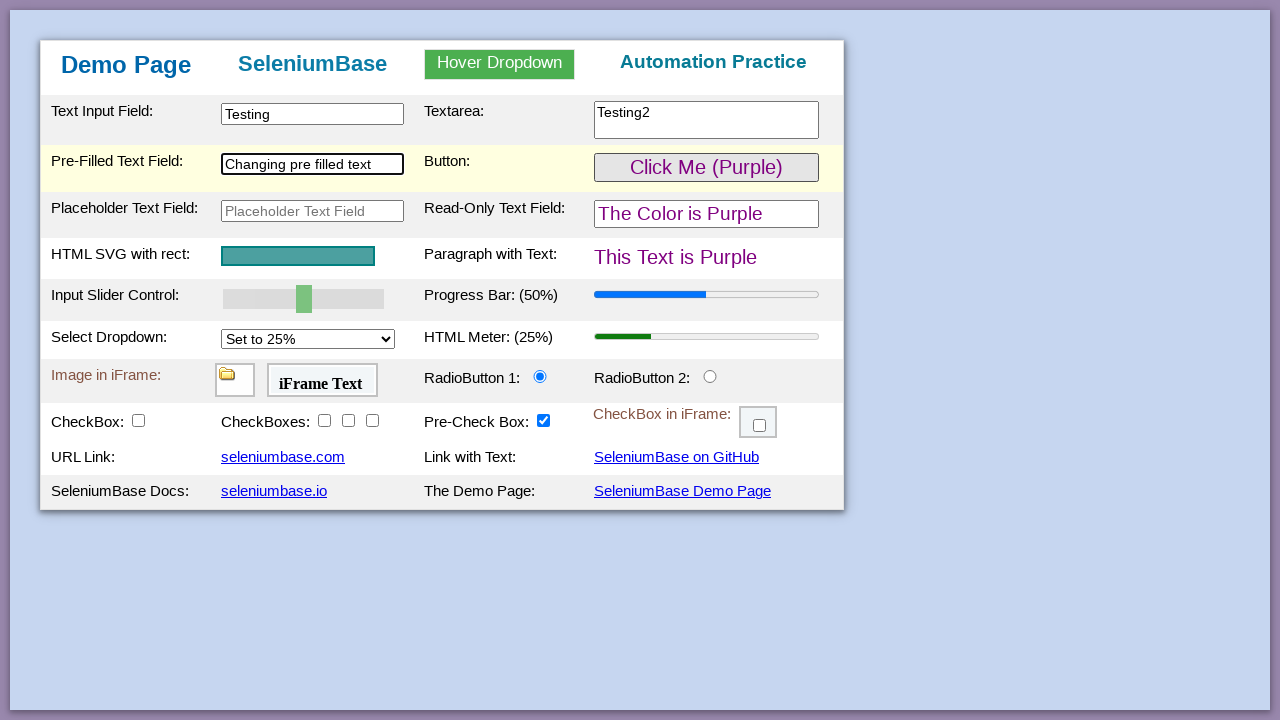

Verified meter bar element is present
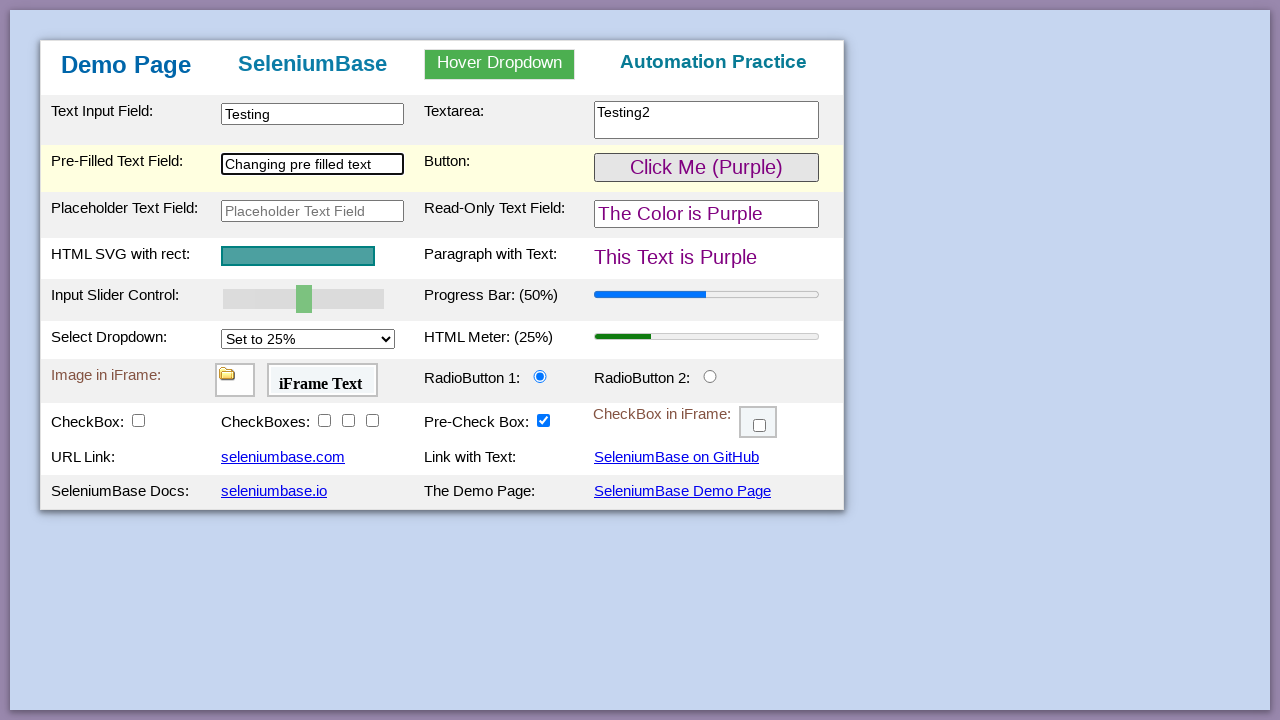

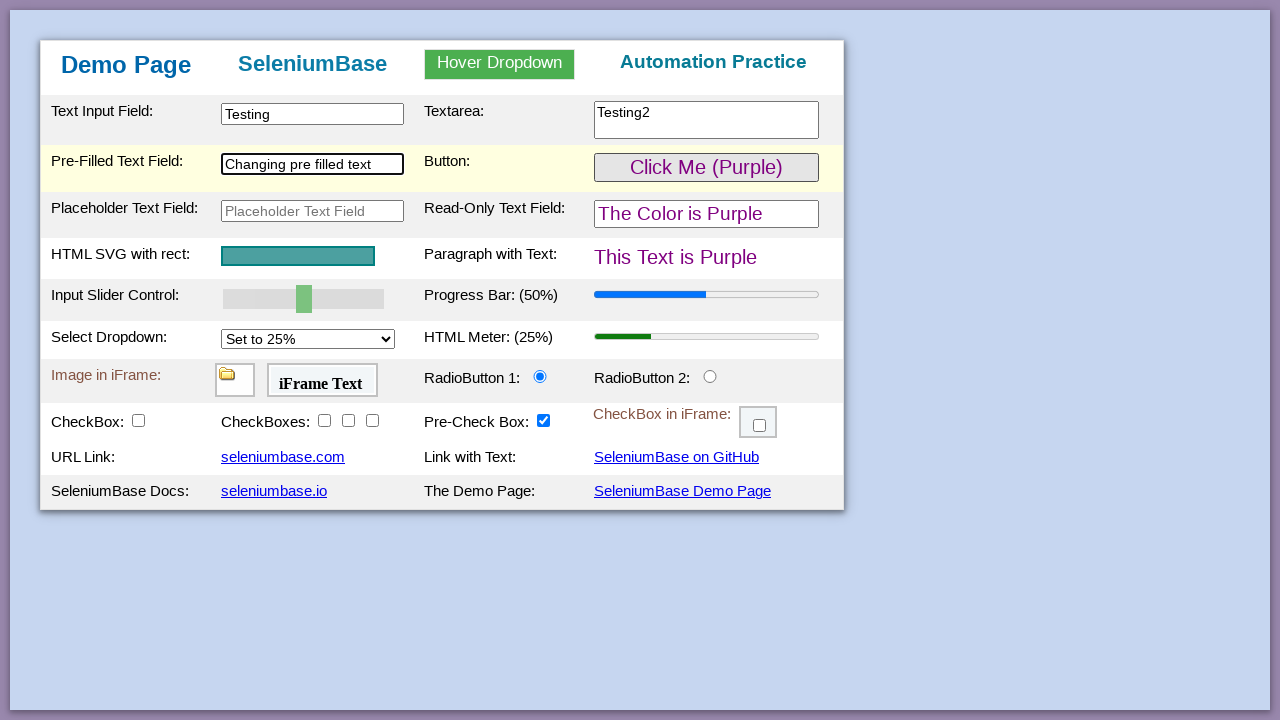